Tests the complete checkout flow on Demoblaze e-commerce site by selecting a product, adding it to cart, and completing the purchase with checkout details.

Starting URL: https://www.demoblaze.com

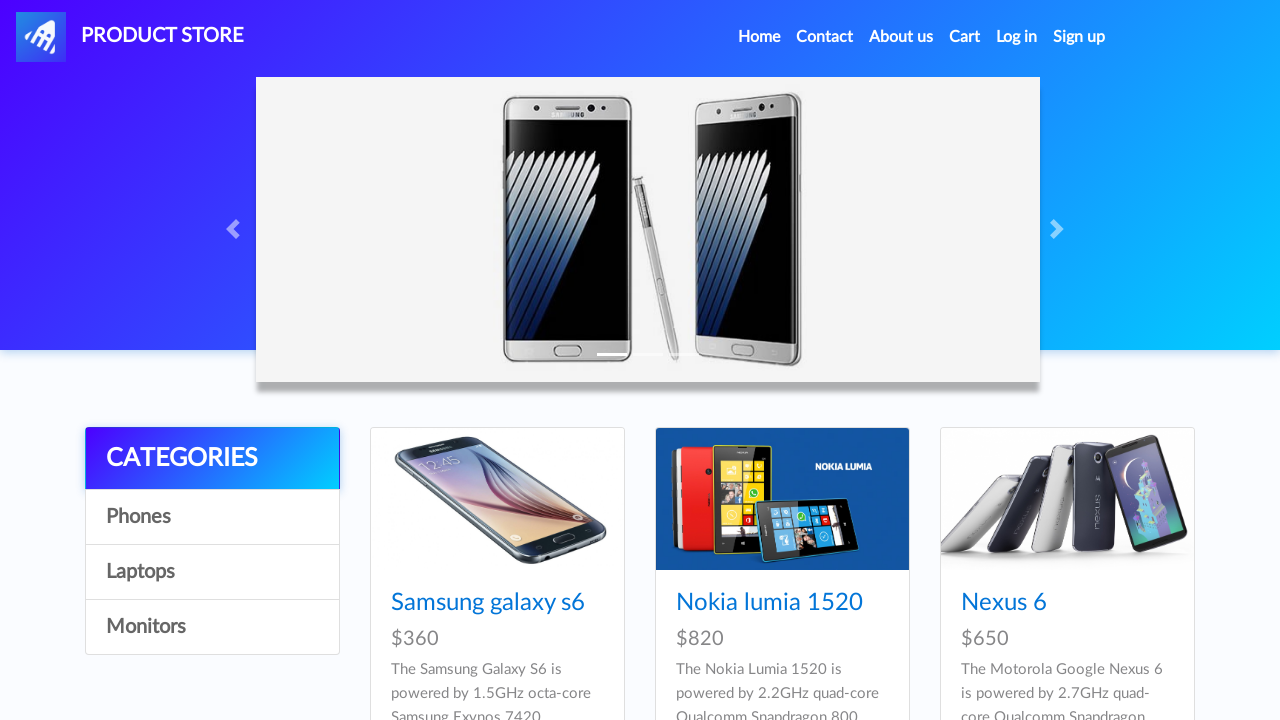

Product list loaded, card titles visible
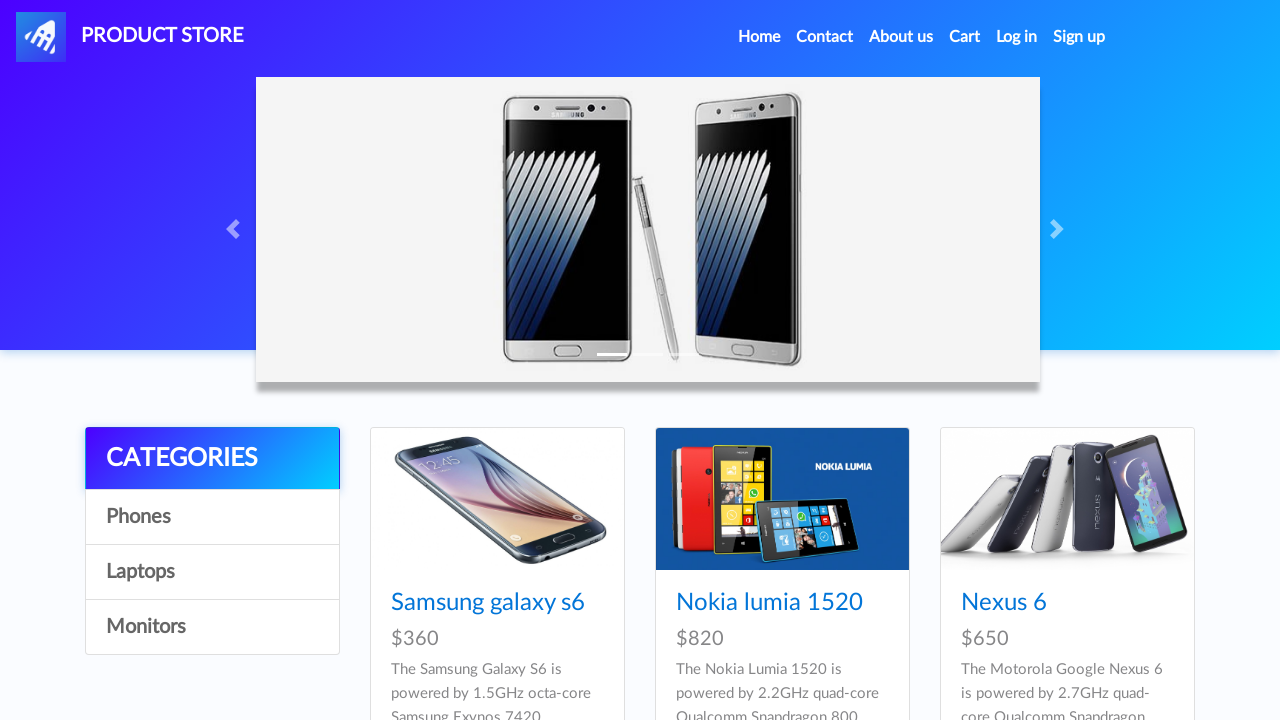

Clicked on first product at (497, 603) on .card-title >> nth=0
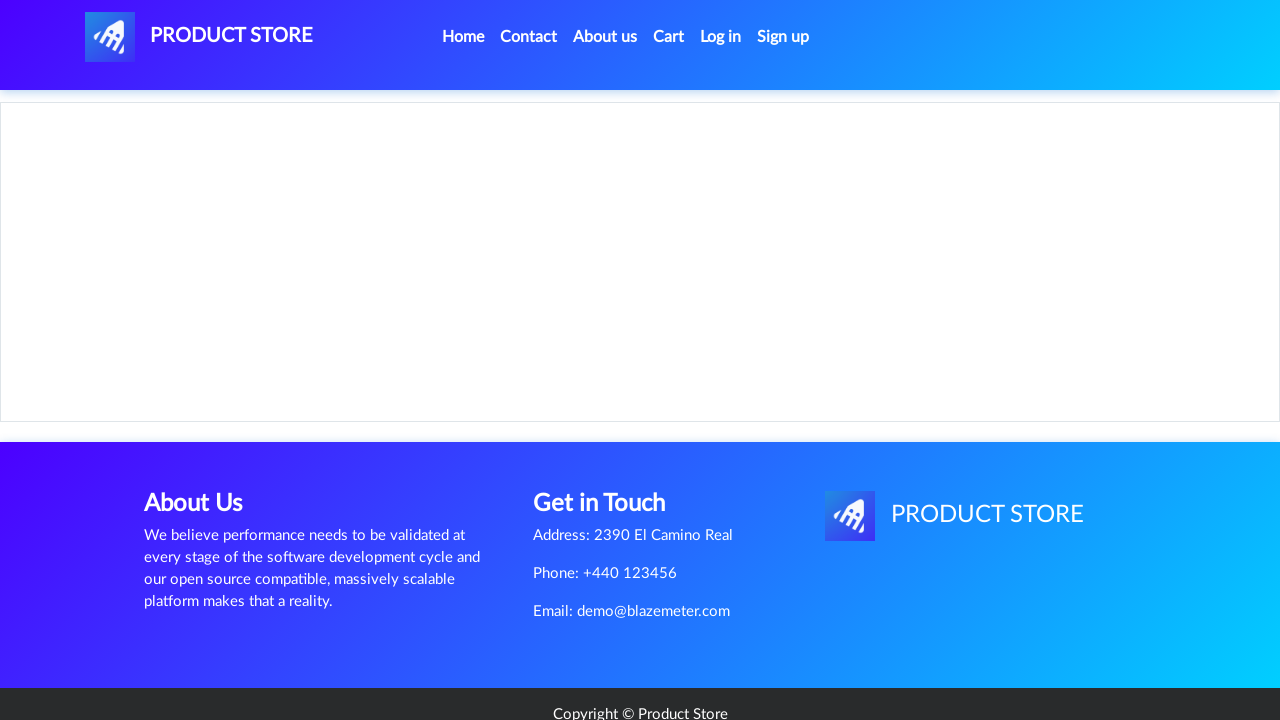

Product details page loaded with add to cart button visible
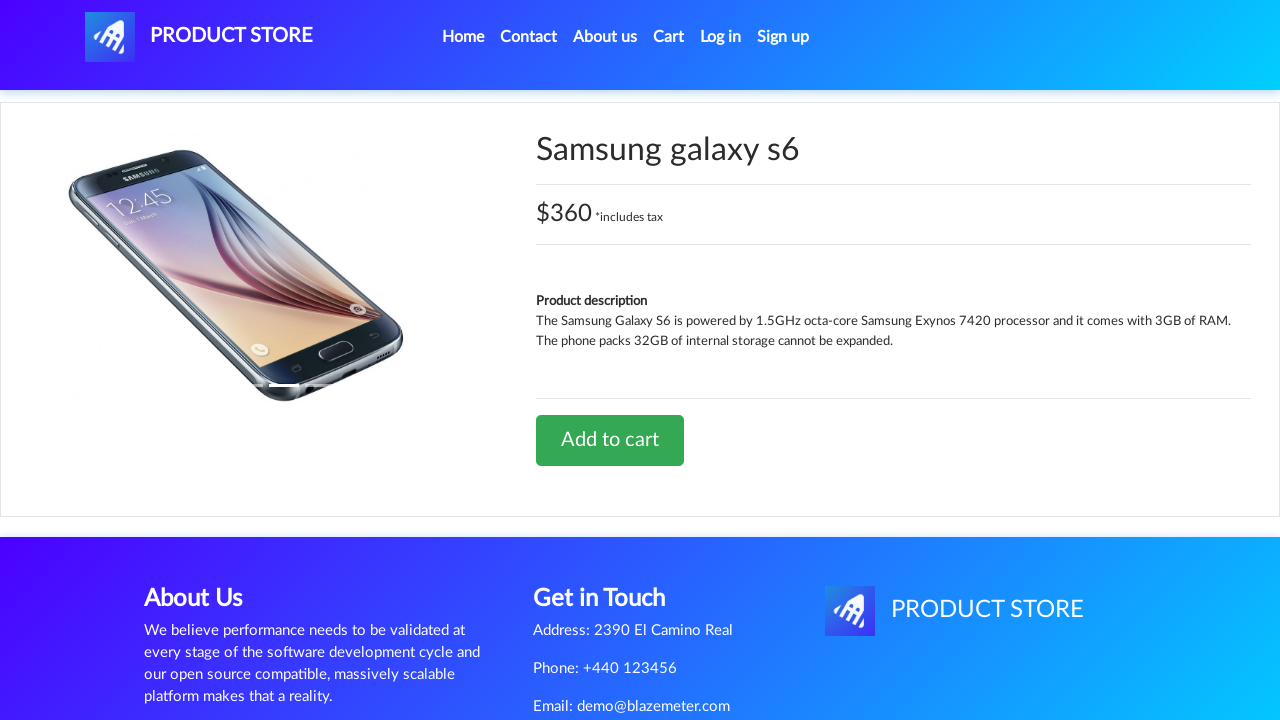

Dialog handler configured to dismiss alerts
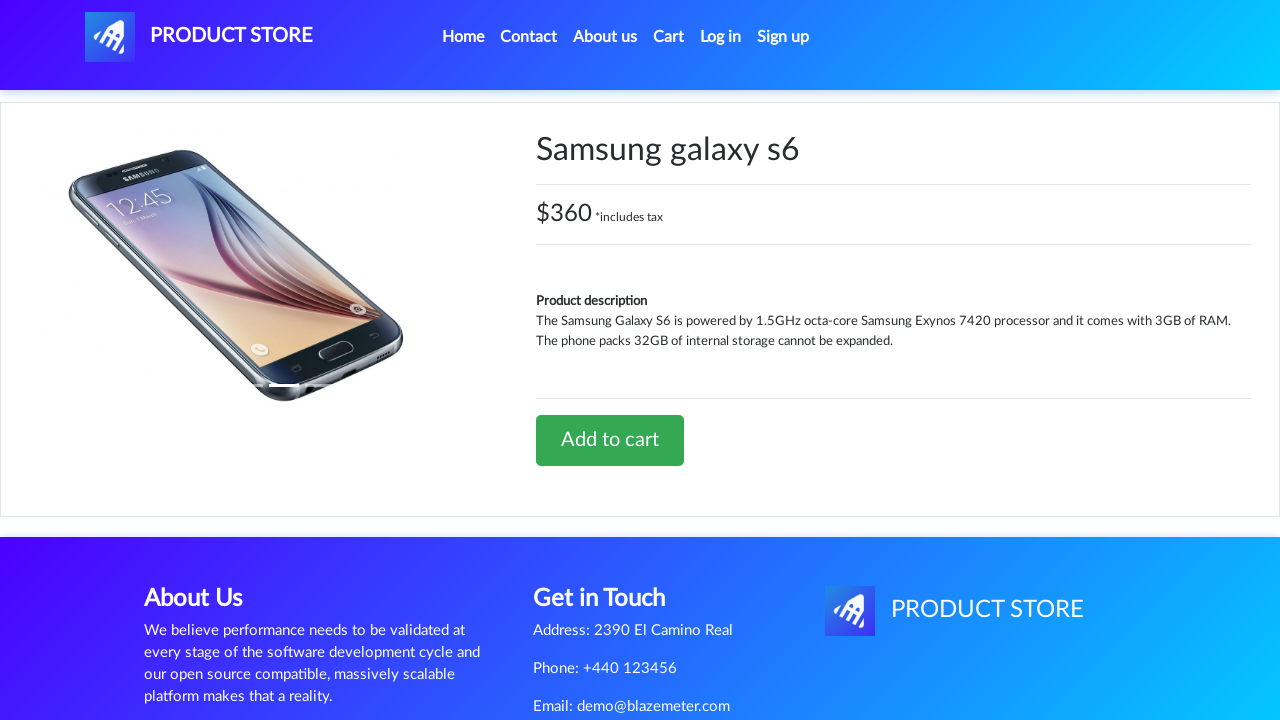

Clicked add to cart button at (610, 440) on a.btn-success
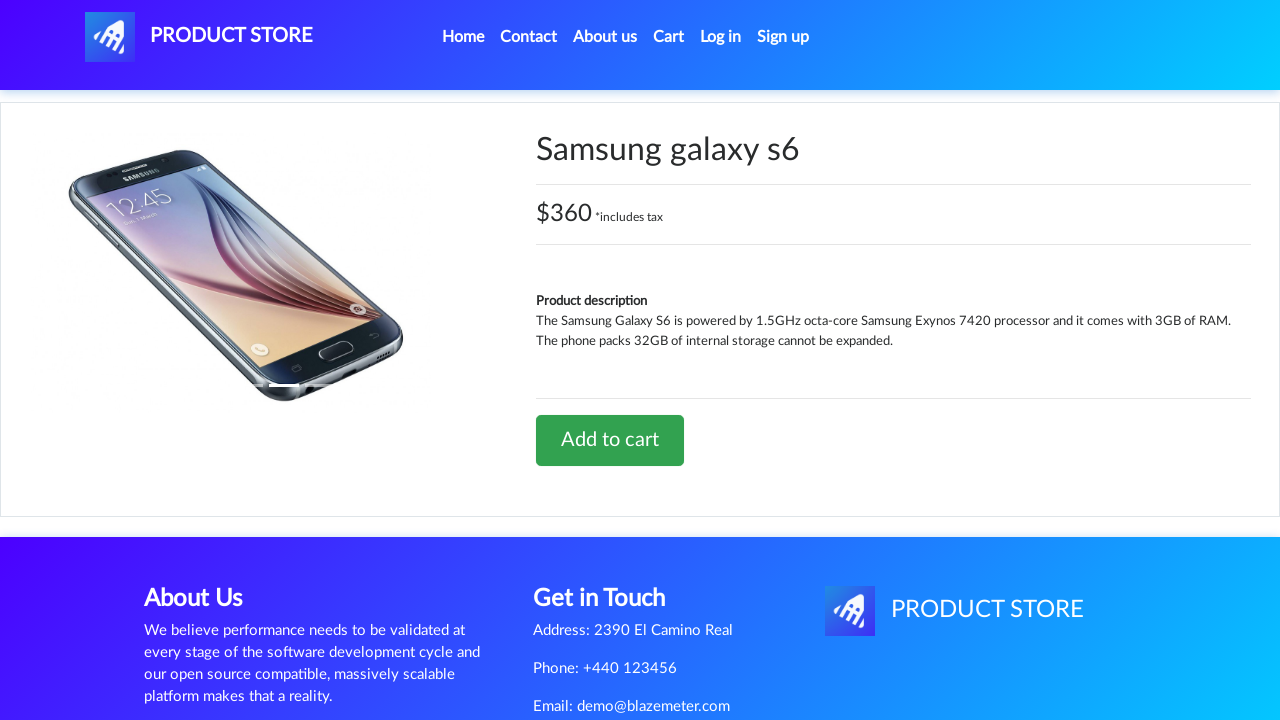

Dialog processed, product added to cart
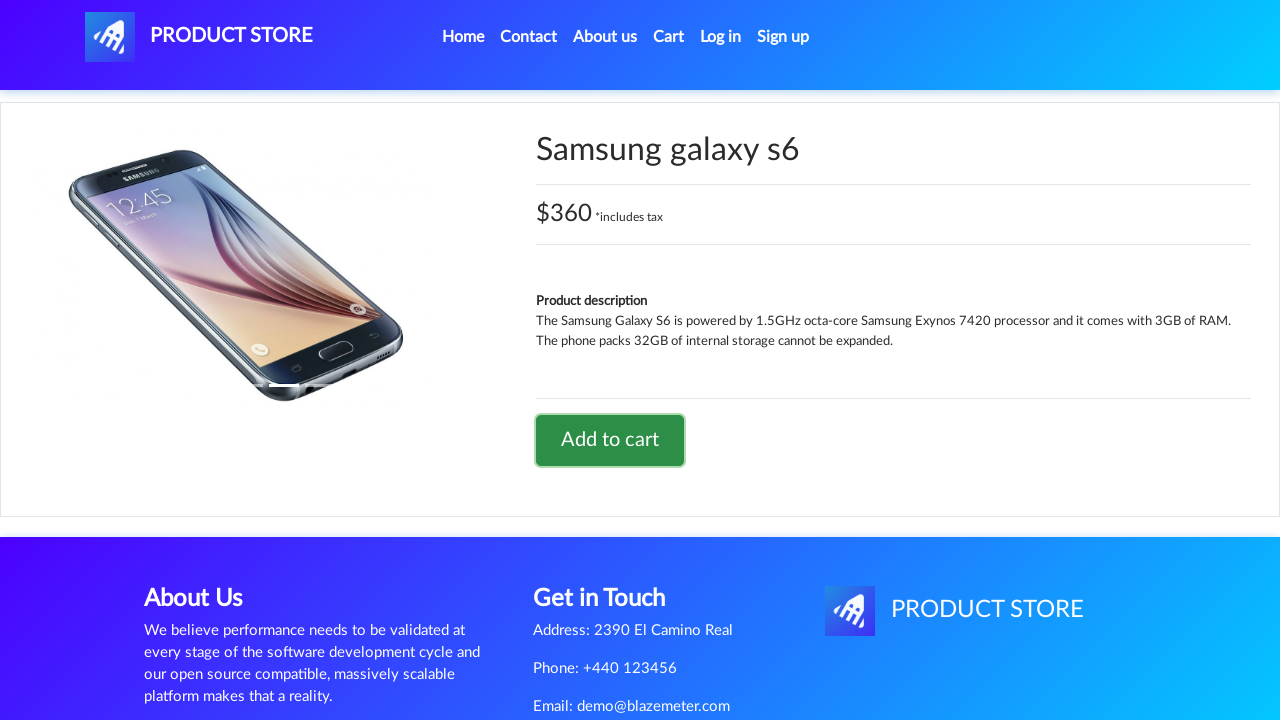

Clicked cart button to navigate to shopping cart at (669, 37) on #cartur
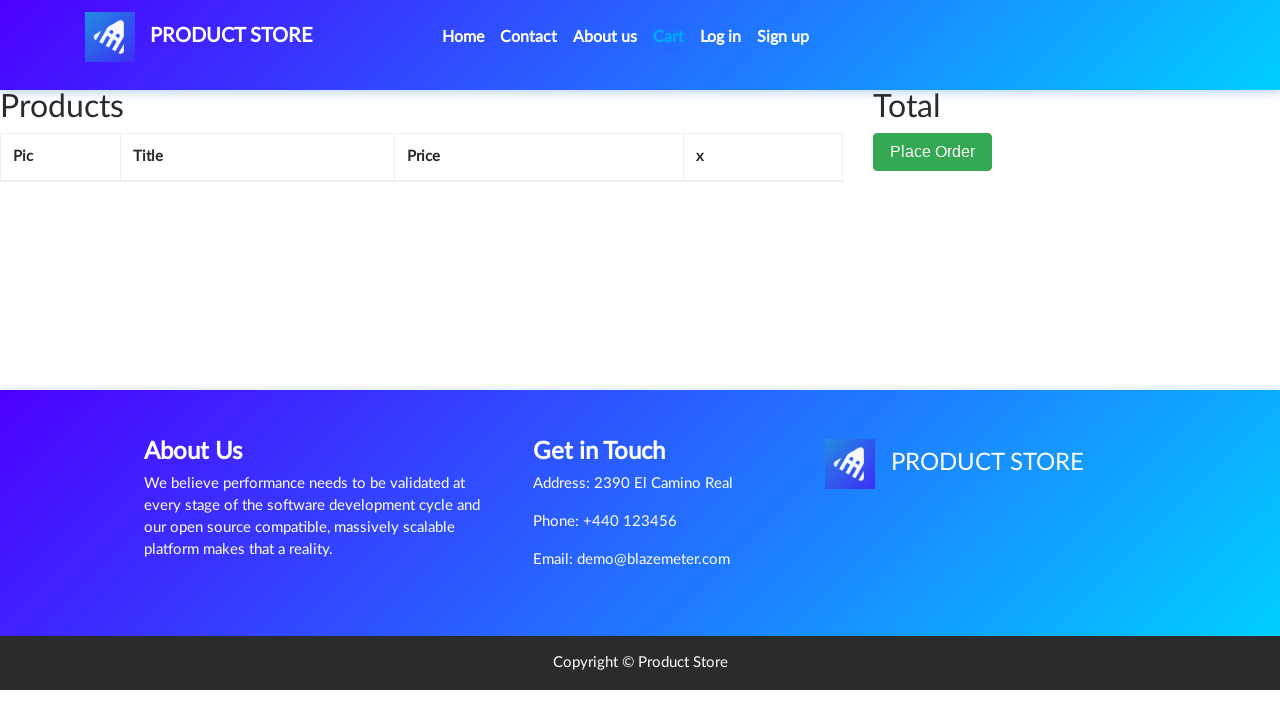

Cart page loaded with Place Order button visible
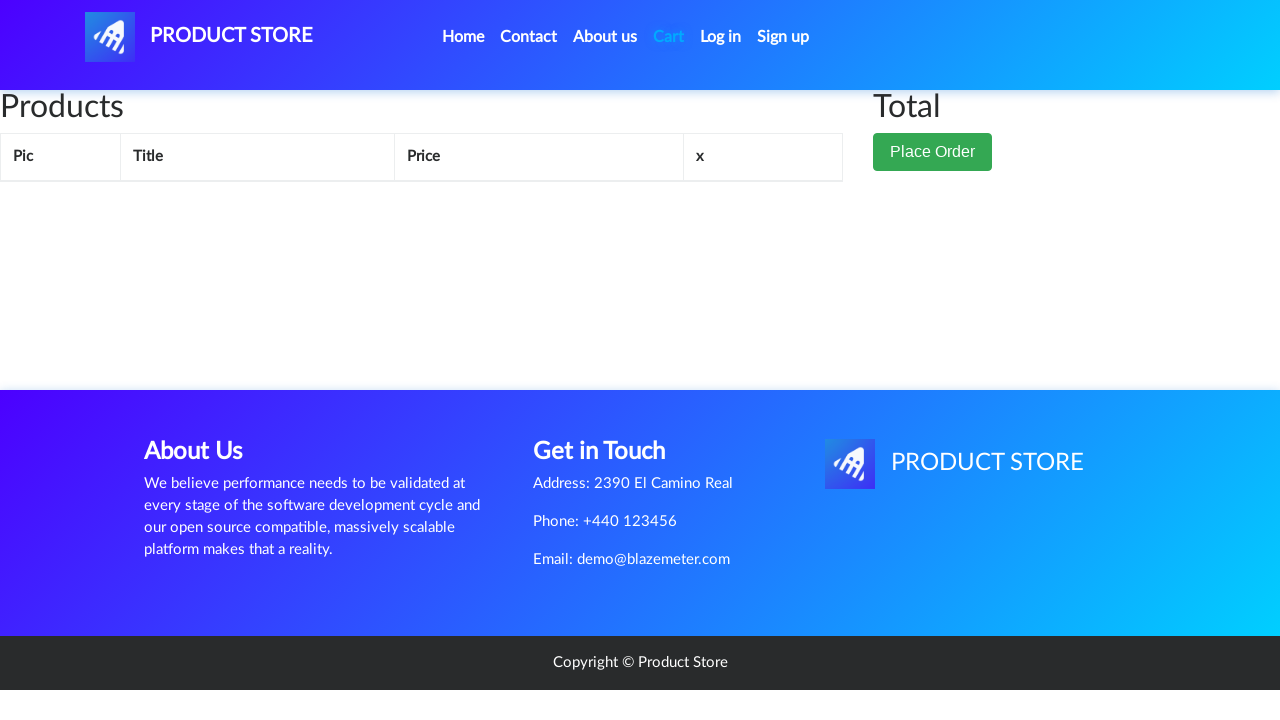

Clicked Place Order button at (933, 191) on button.btn-success
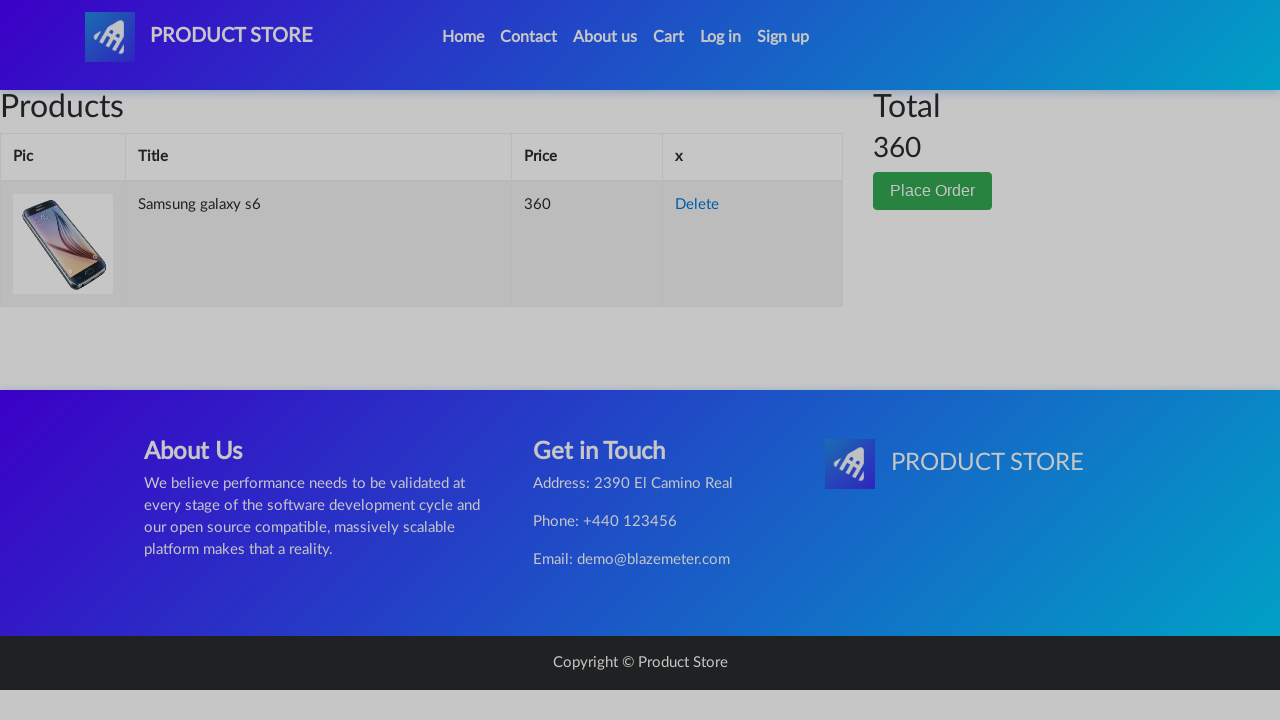

Checkout modal appeared
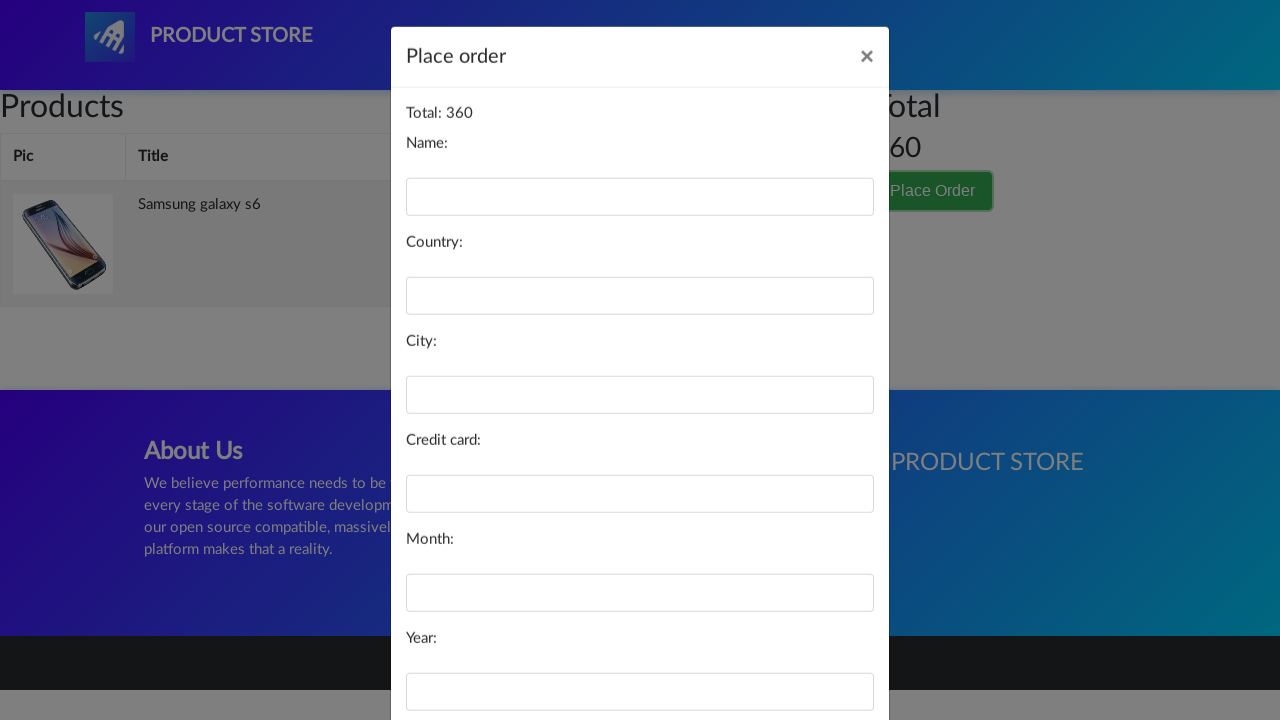

Entered name 'Nahuel' in checkout form on #name
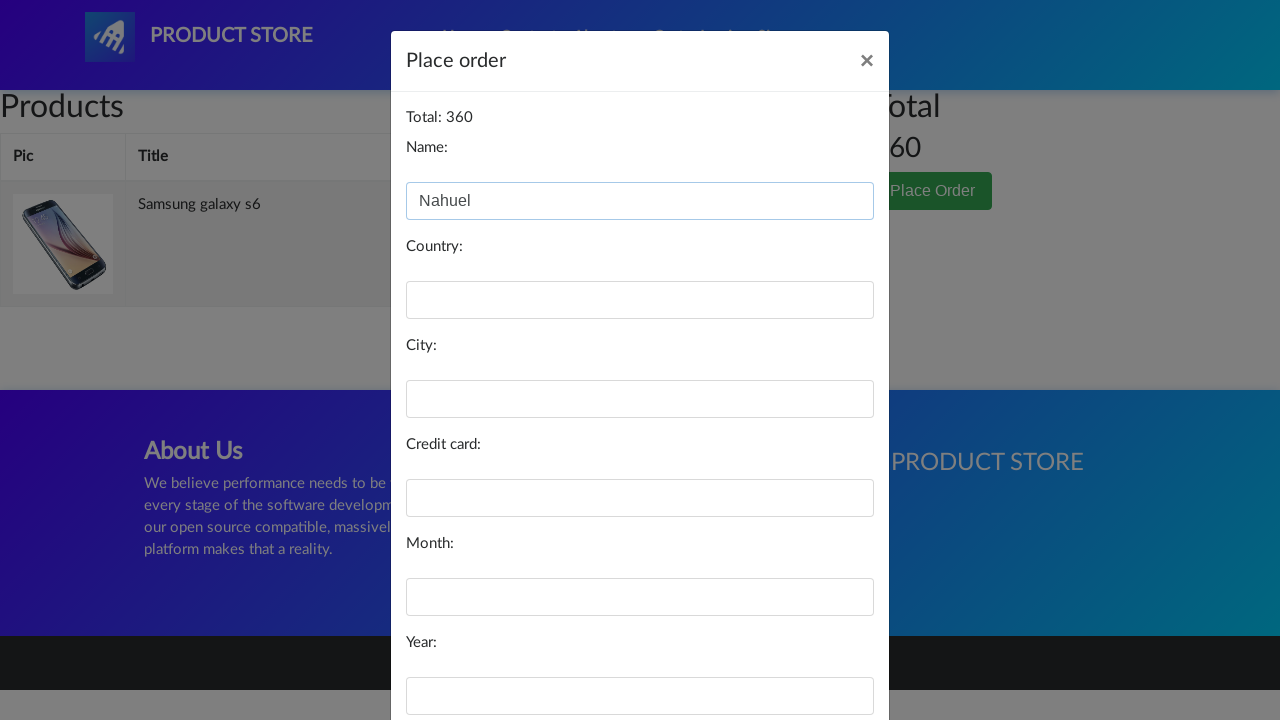

Entered country 'Uruguay' in checkout form on #country
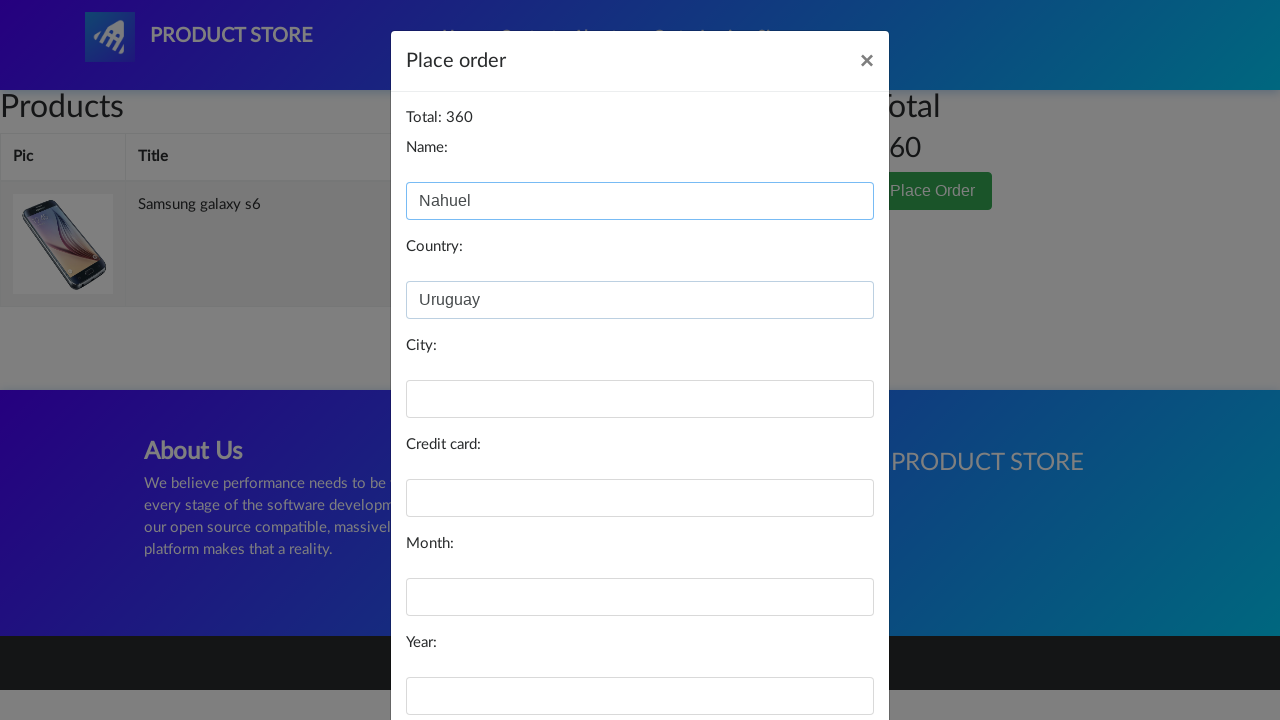

Entered city 'Montevideo' in checkout form on #city
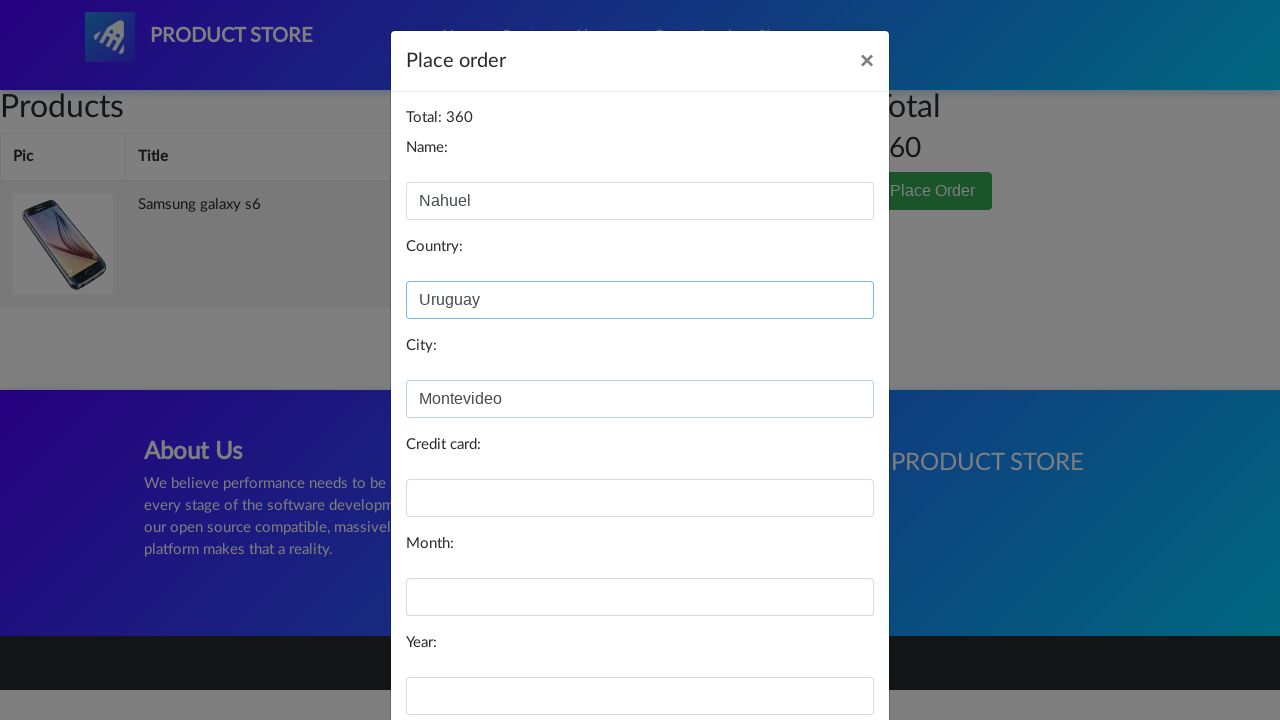

Entered card number '9999' in checkout form on #card
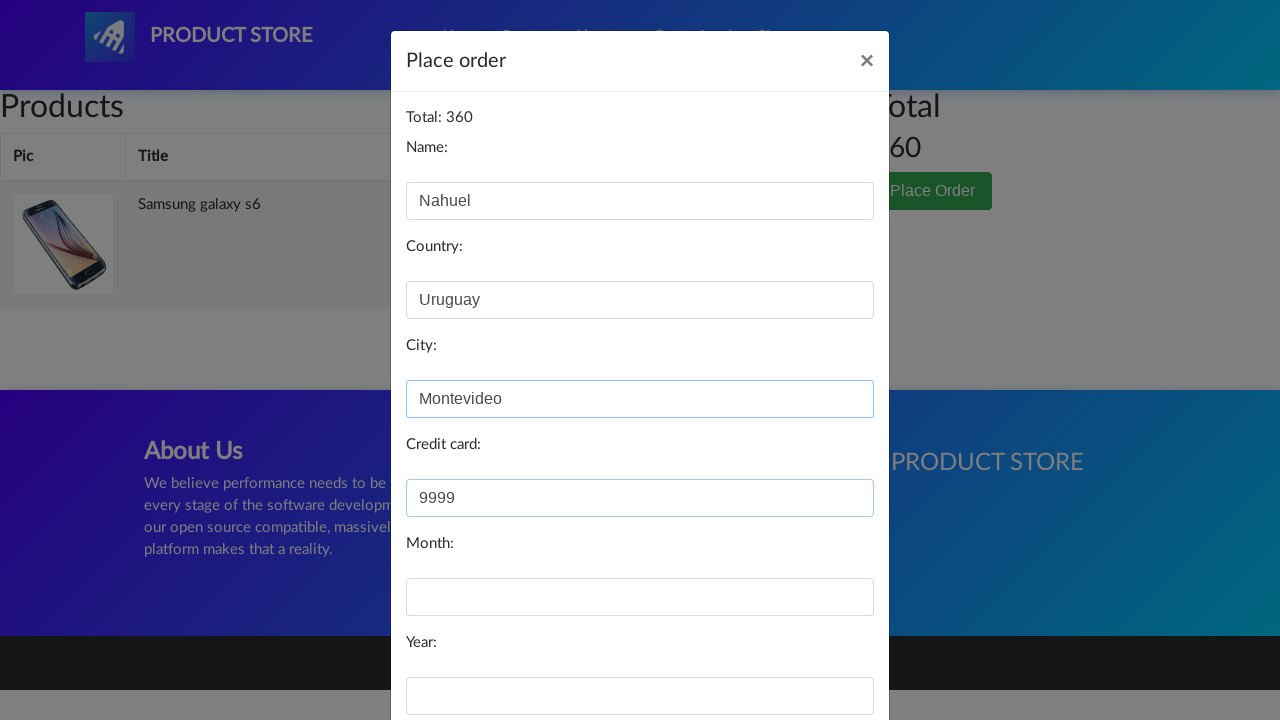

Entered expiration month '10' in checkout form on #month
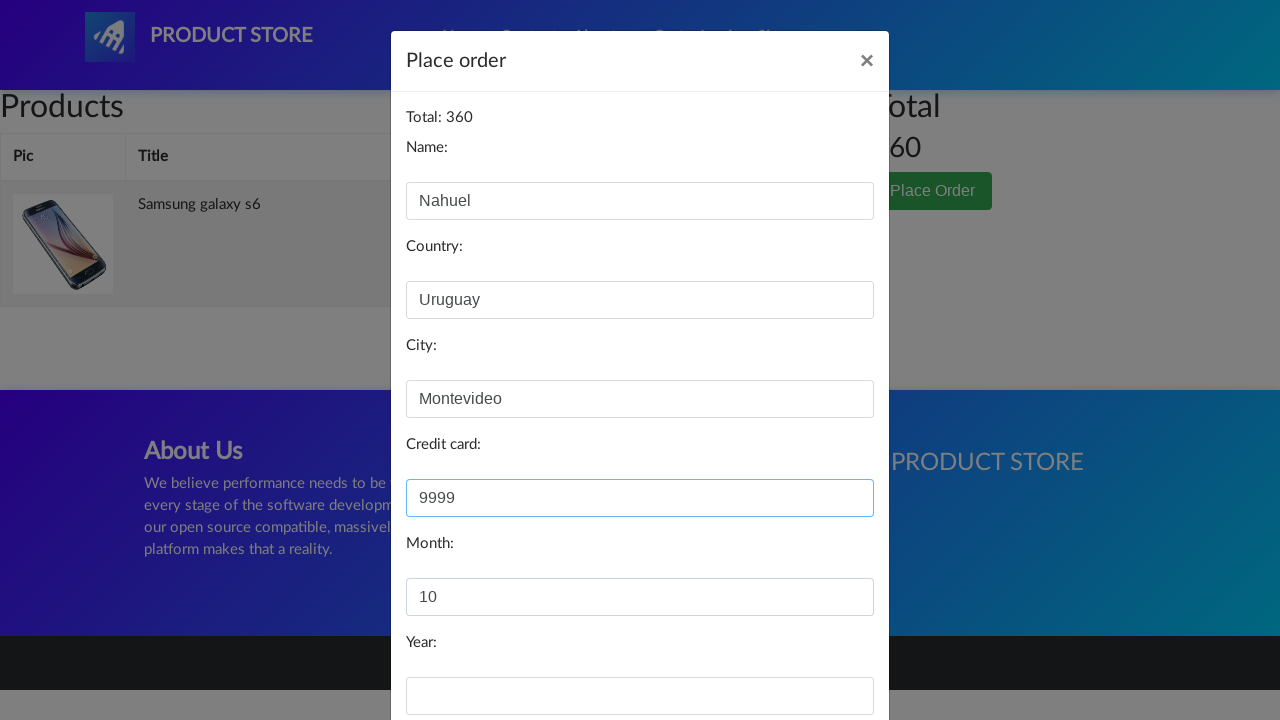

Entered expiration year '2024' in checkout form on #year
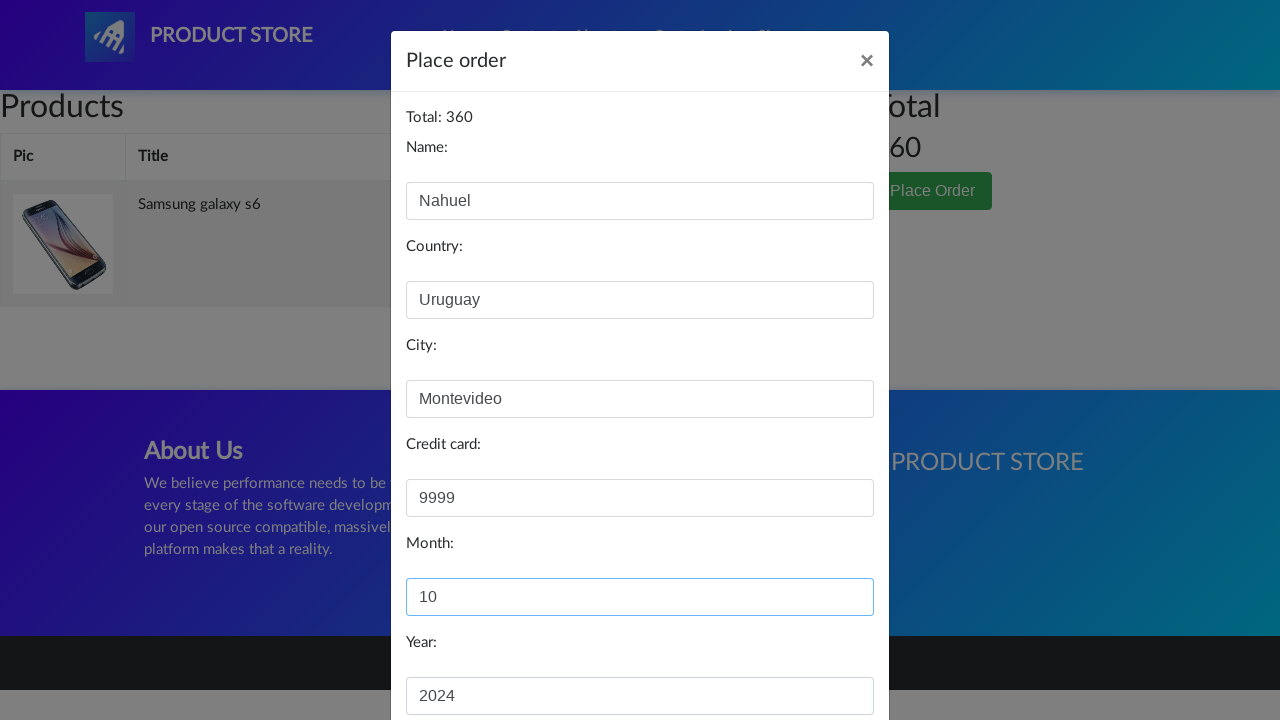

Clicked Purchase button to complete transaction at (823, 655) on button:has-text('Purchase')
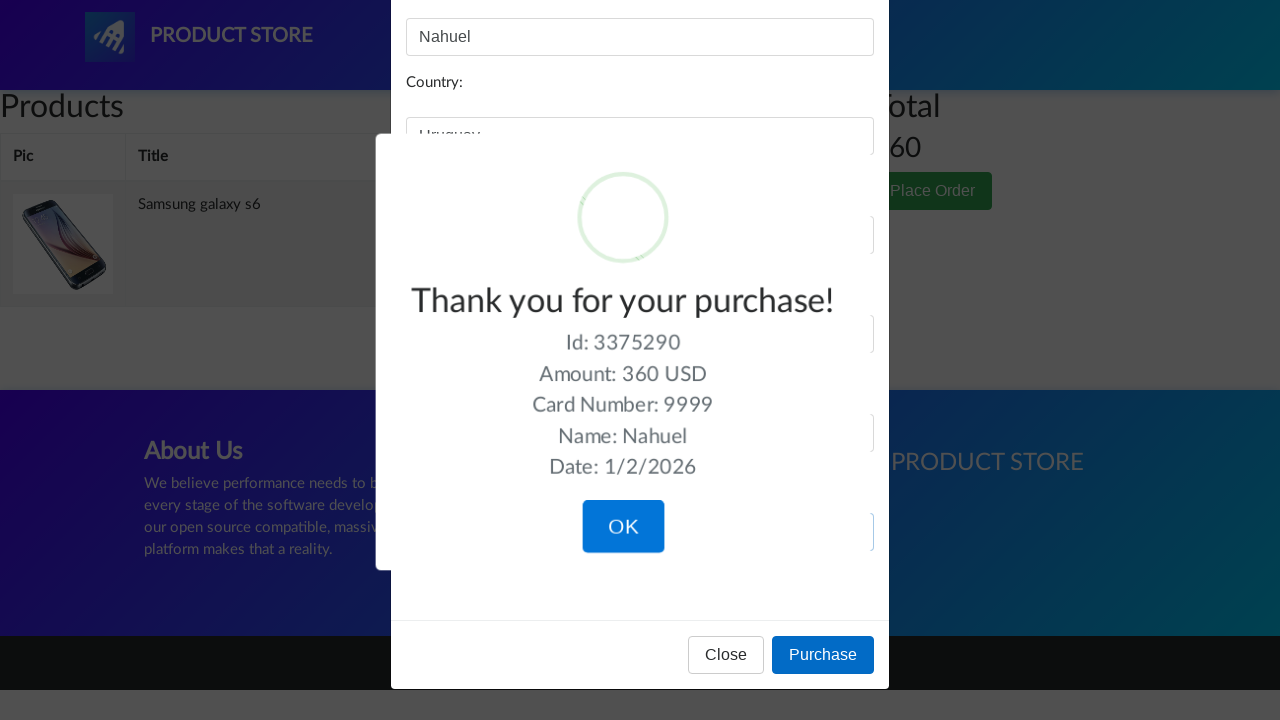

Purchase completed successfully, thank you message displayed
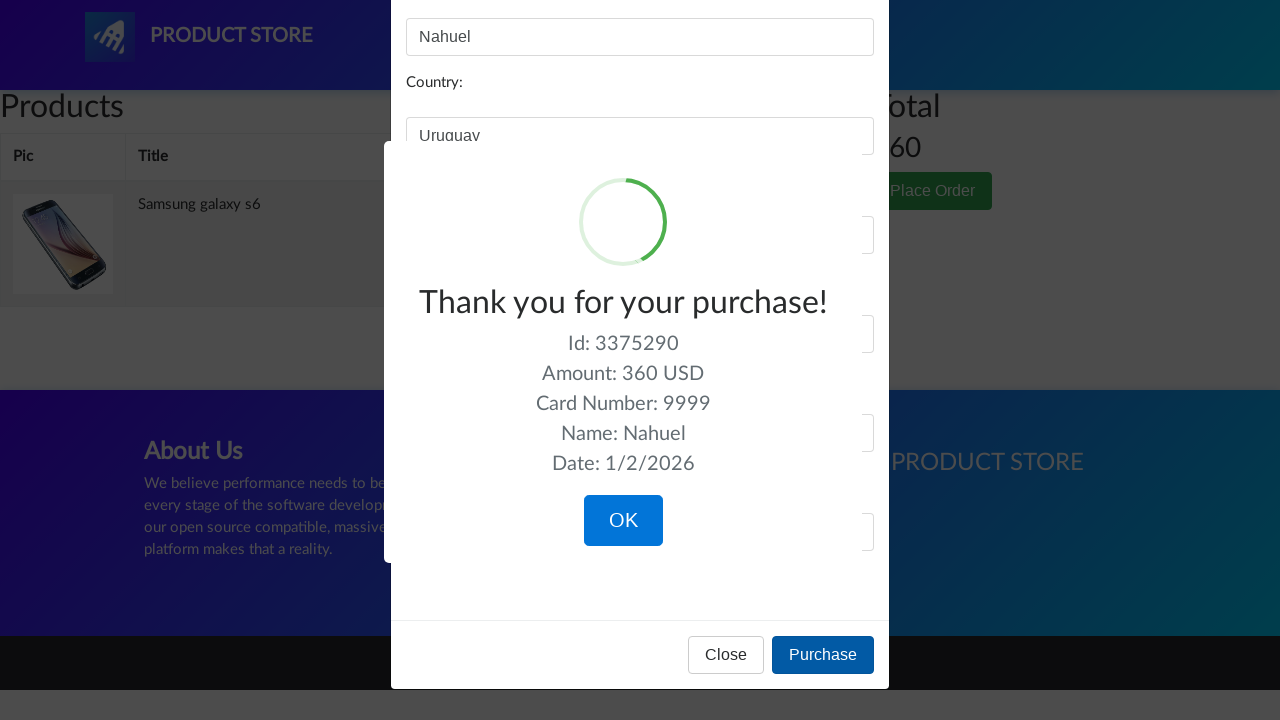

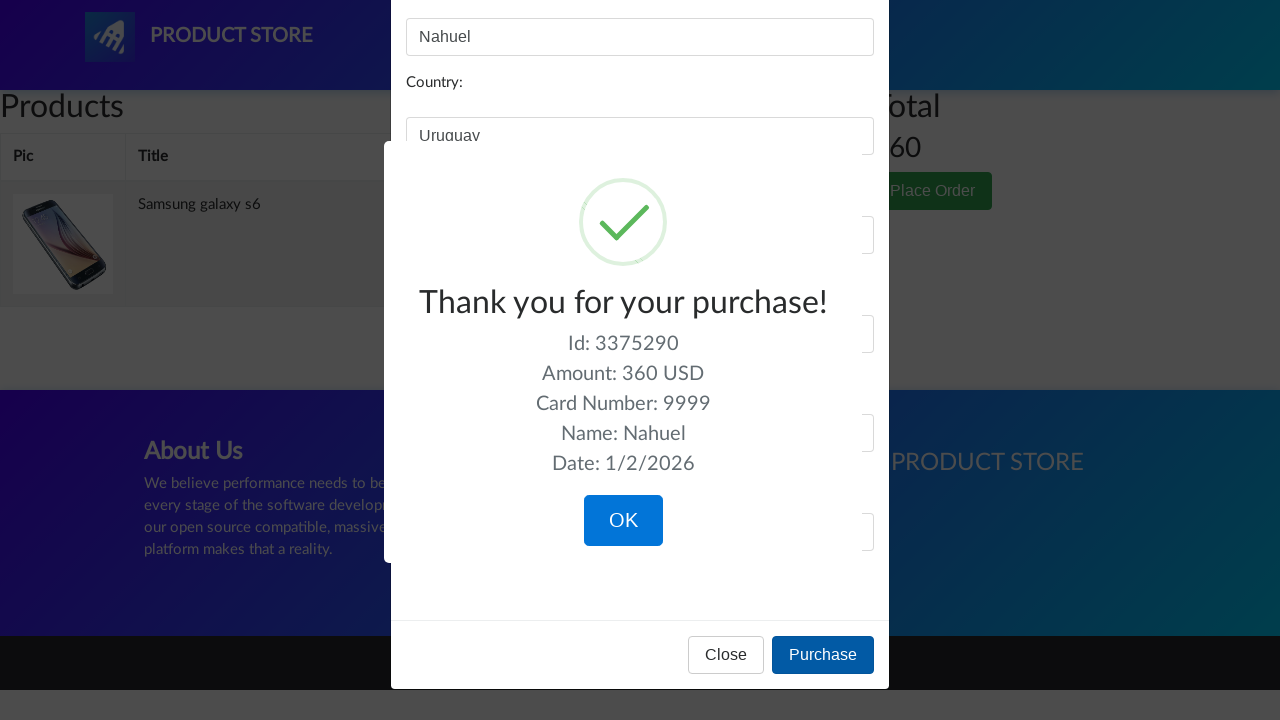